Navigates to a training support website, clicks on the "About Us" link, and verifies navigation by checking page titles

Starting URL: https://v1.training-support.net

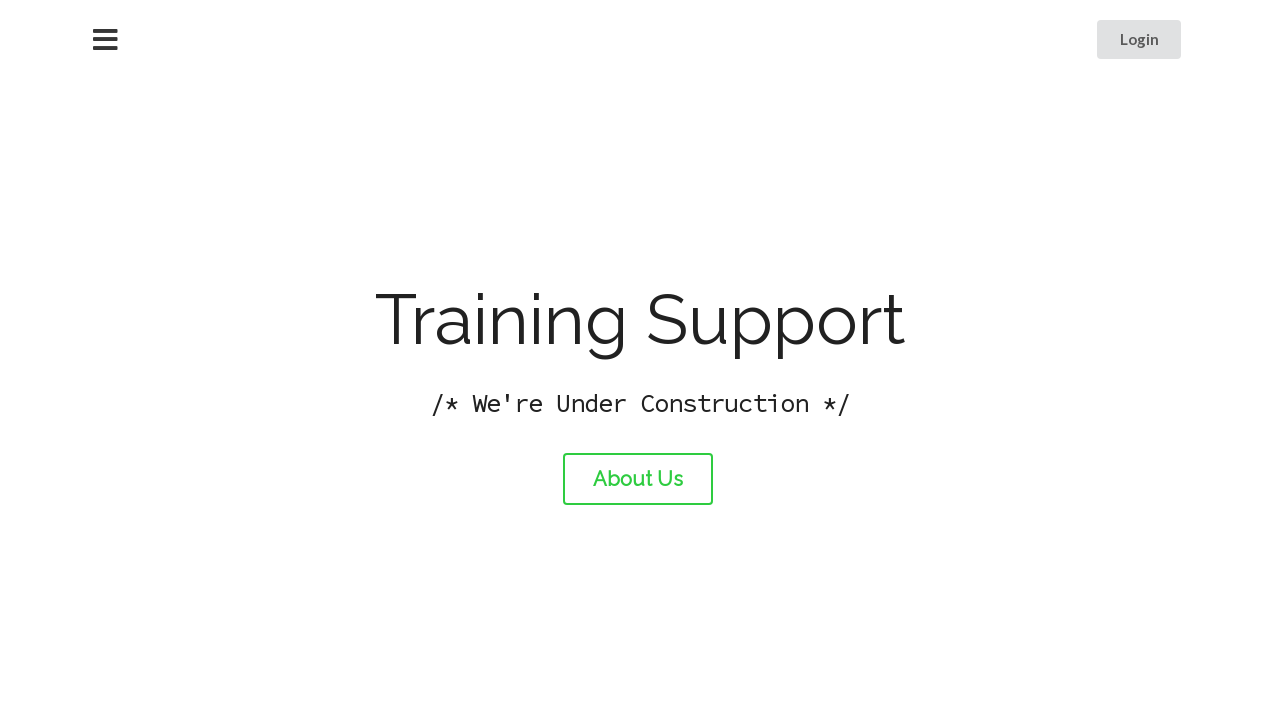

Navigated to training support website at https://v1.training-support.net
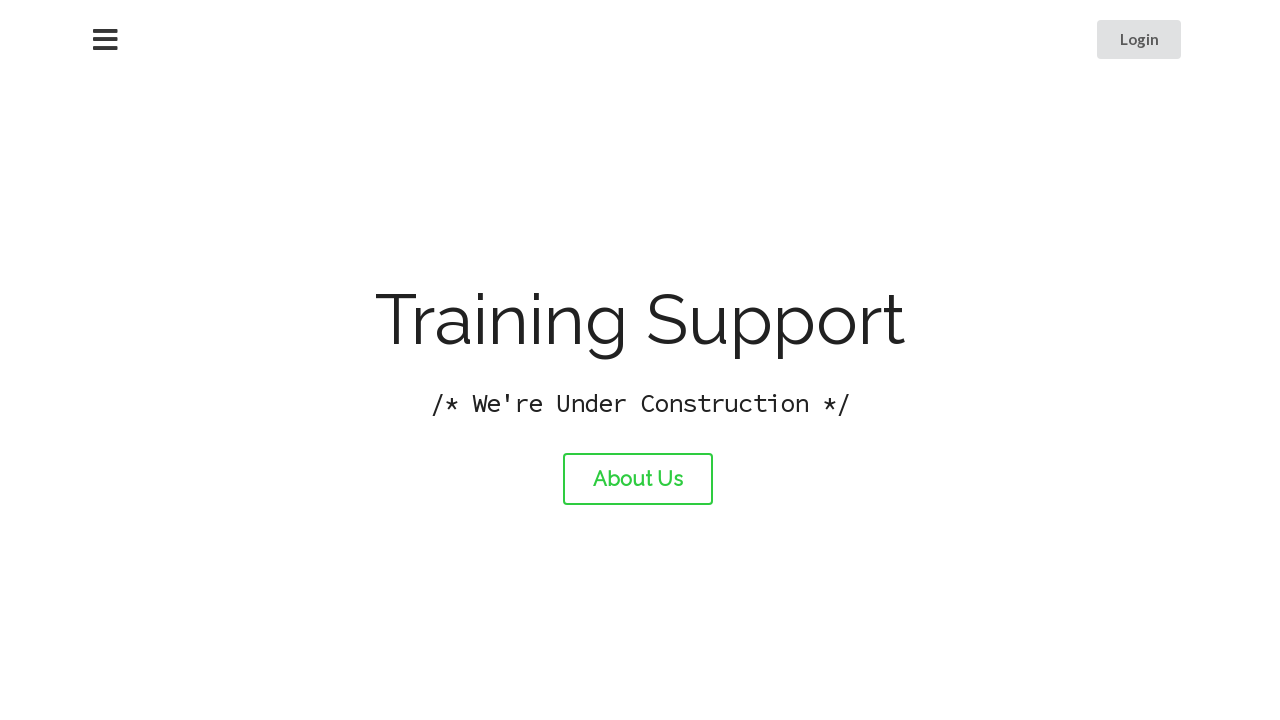

Clicked on the 'About Us' link at (638, 479) on #about-link
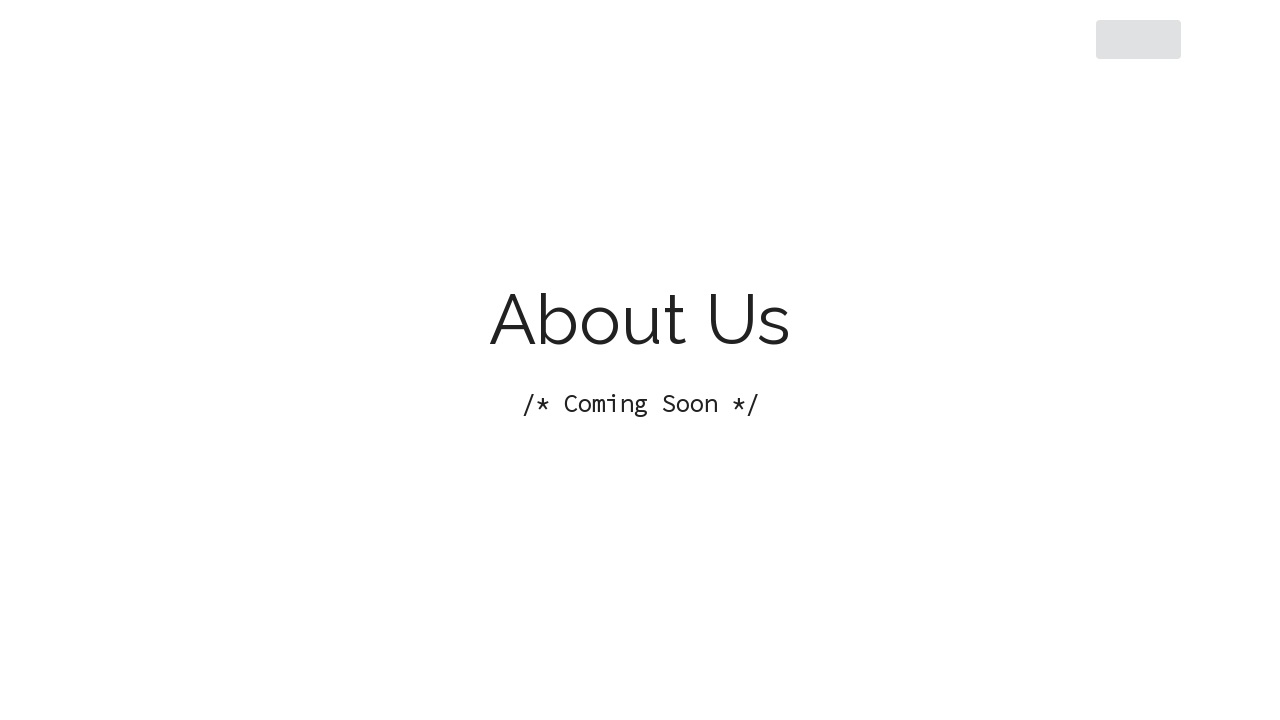

Network idle state reached after navigation
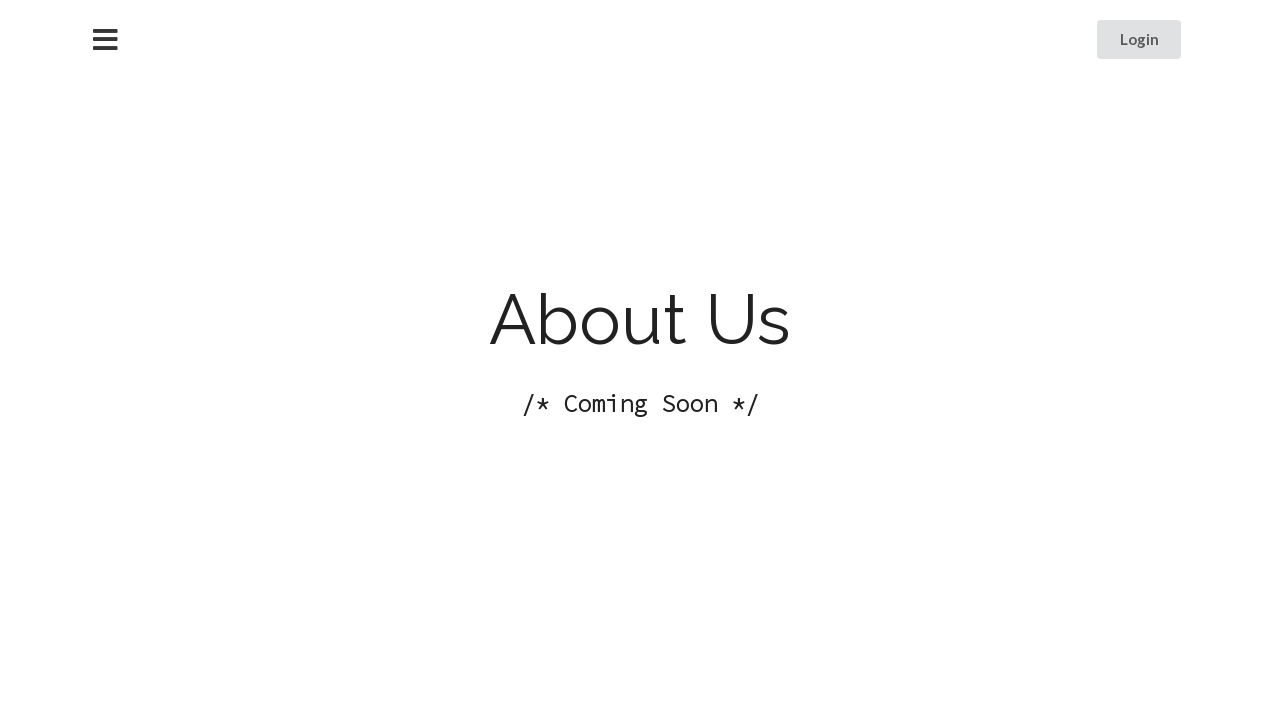

Retrieved page title: About Training Support
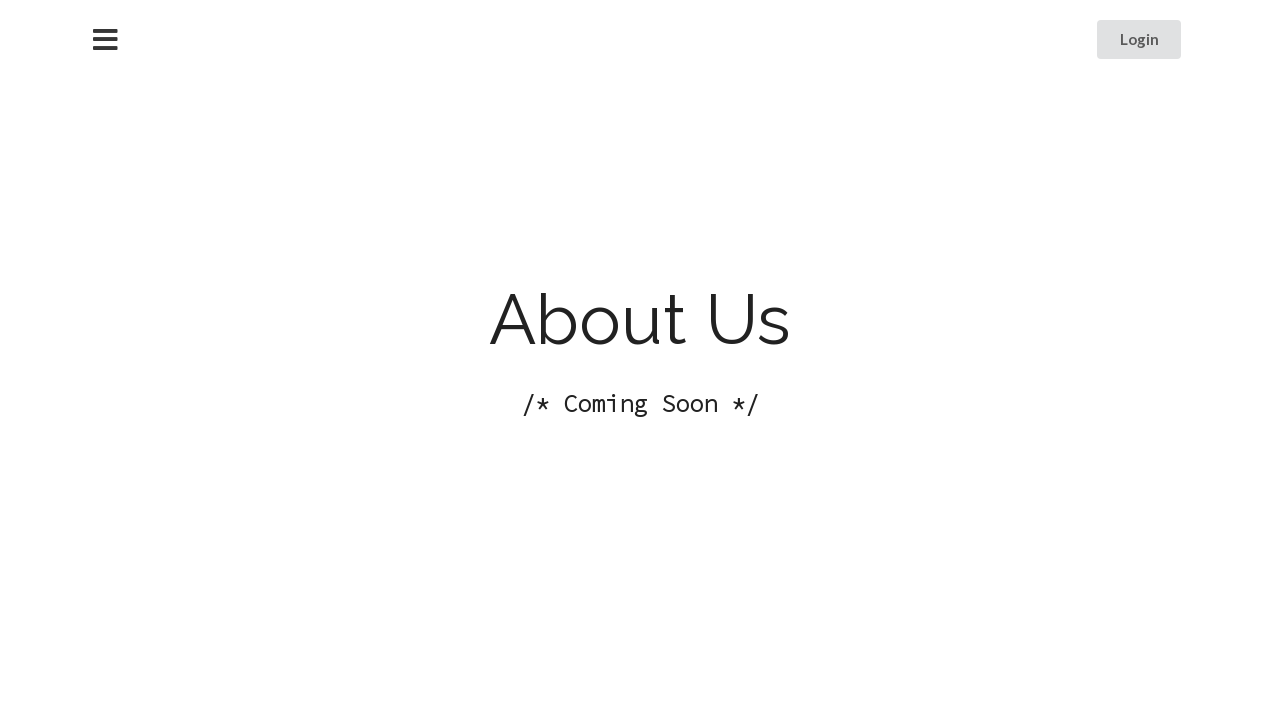

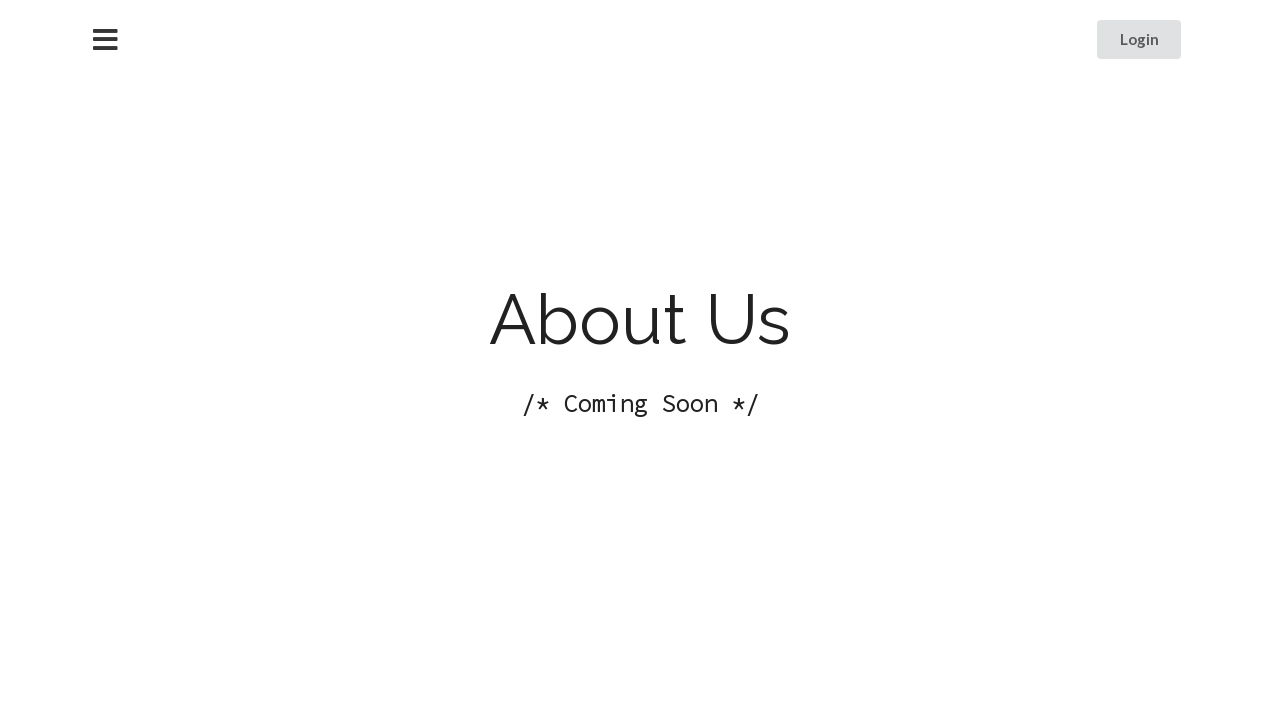